Tests browsing languages by navigating to the "M" submenu and verifying that MySQL language link is present.

Starting URL: http://www.99-bottles-of-beer.net/

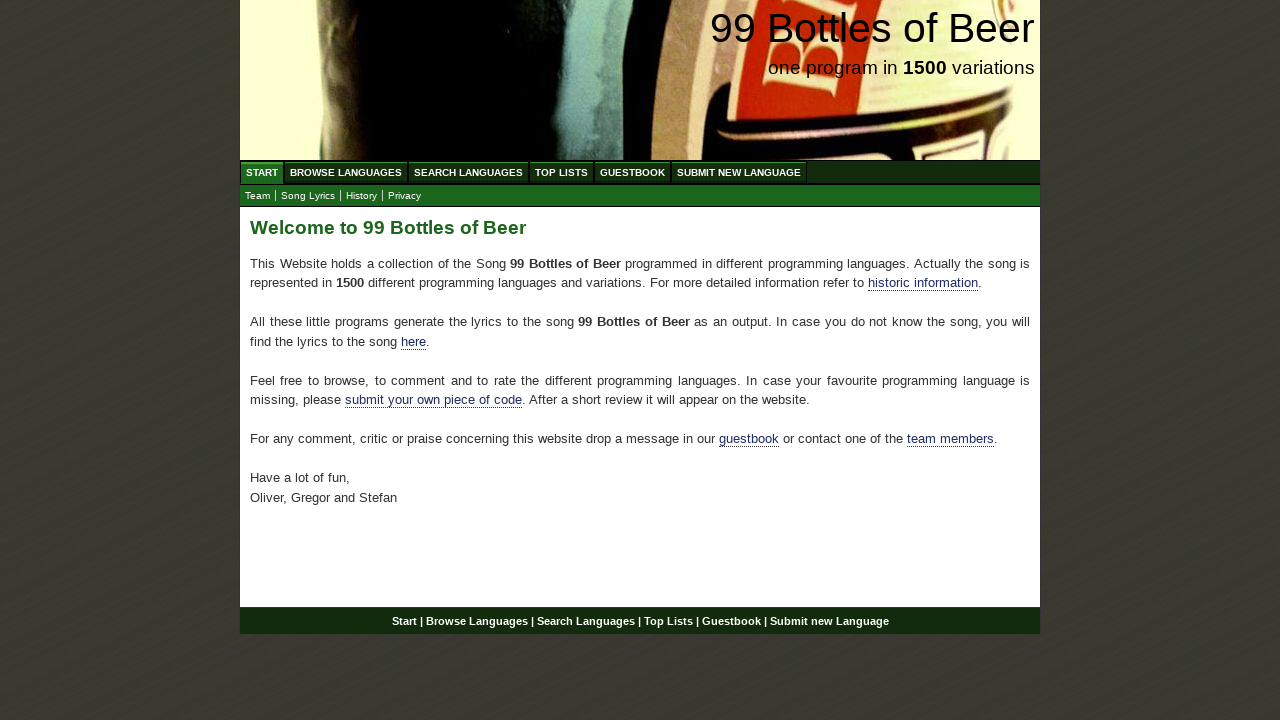

Clicked on 'Browse Languages' link (abc.html) at (346, 172) on a[href='/abc.html']
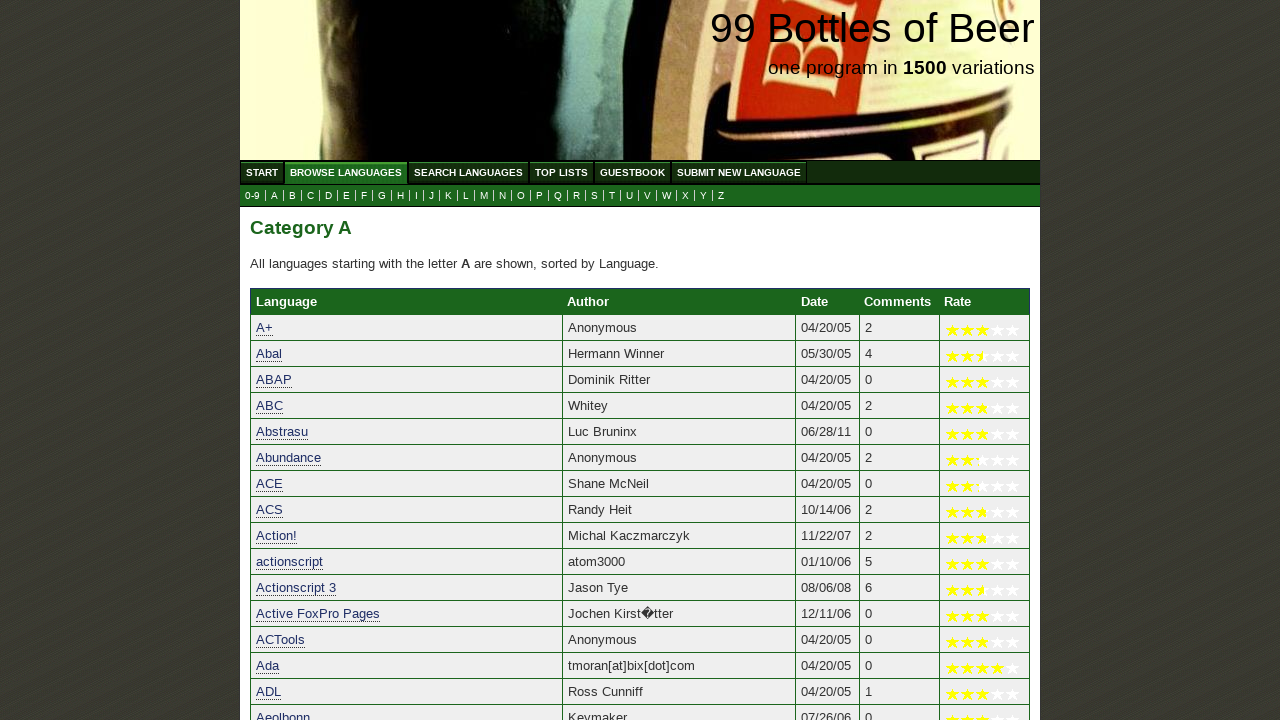

Clicked on 'M' submenu to navigate to M languages section at (484, 196) on a[href='m.html']
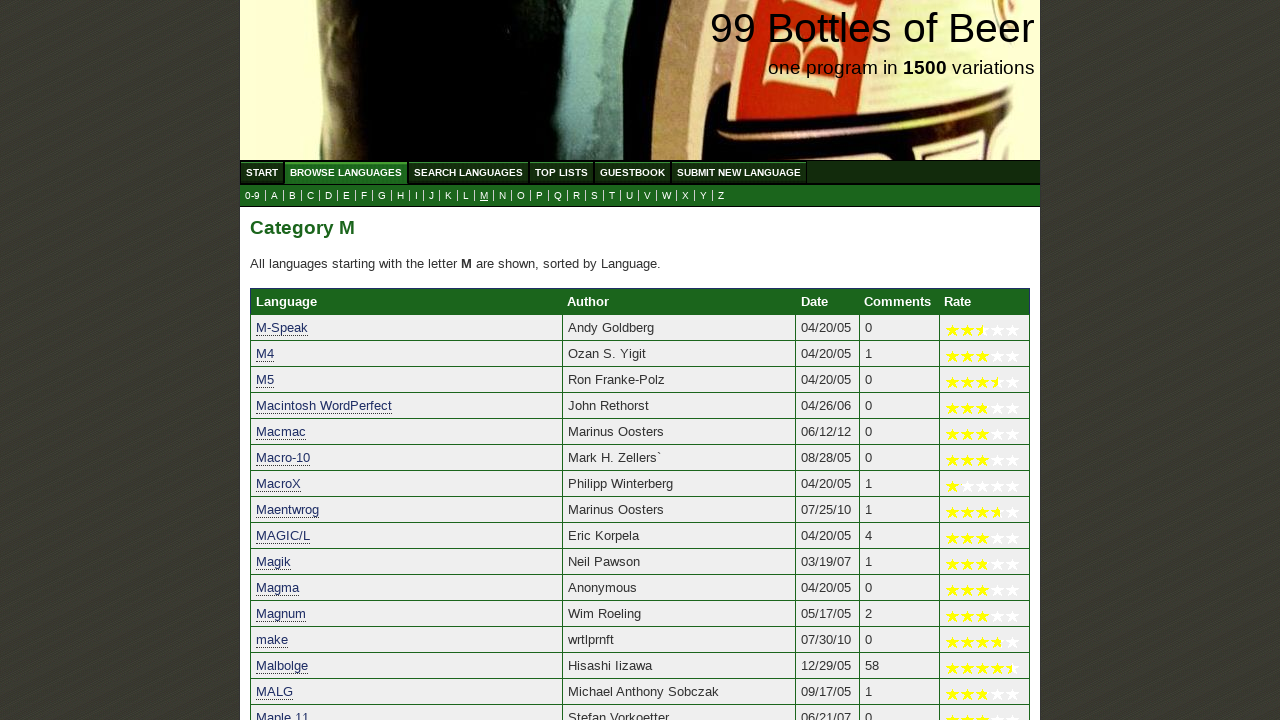

MySQL language link is present and loaded
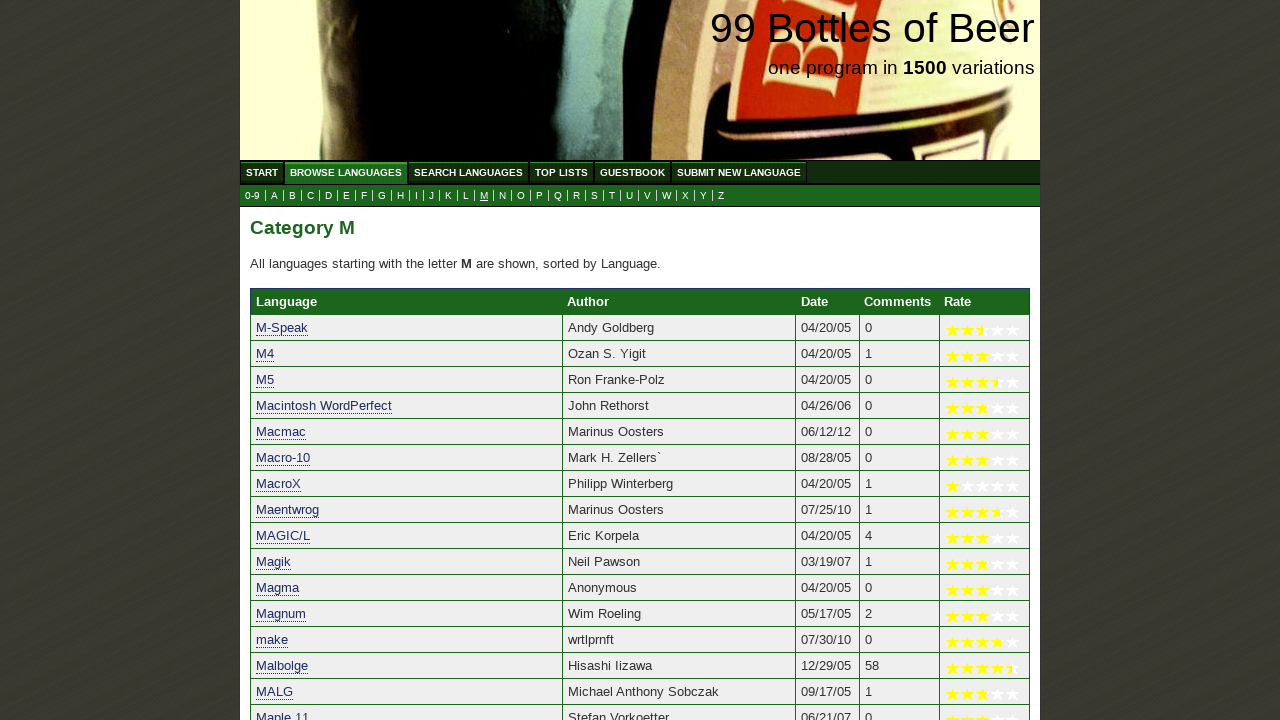

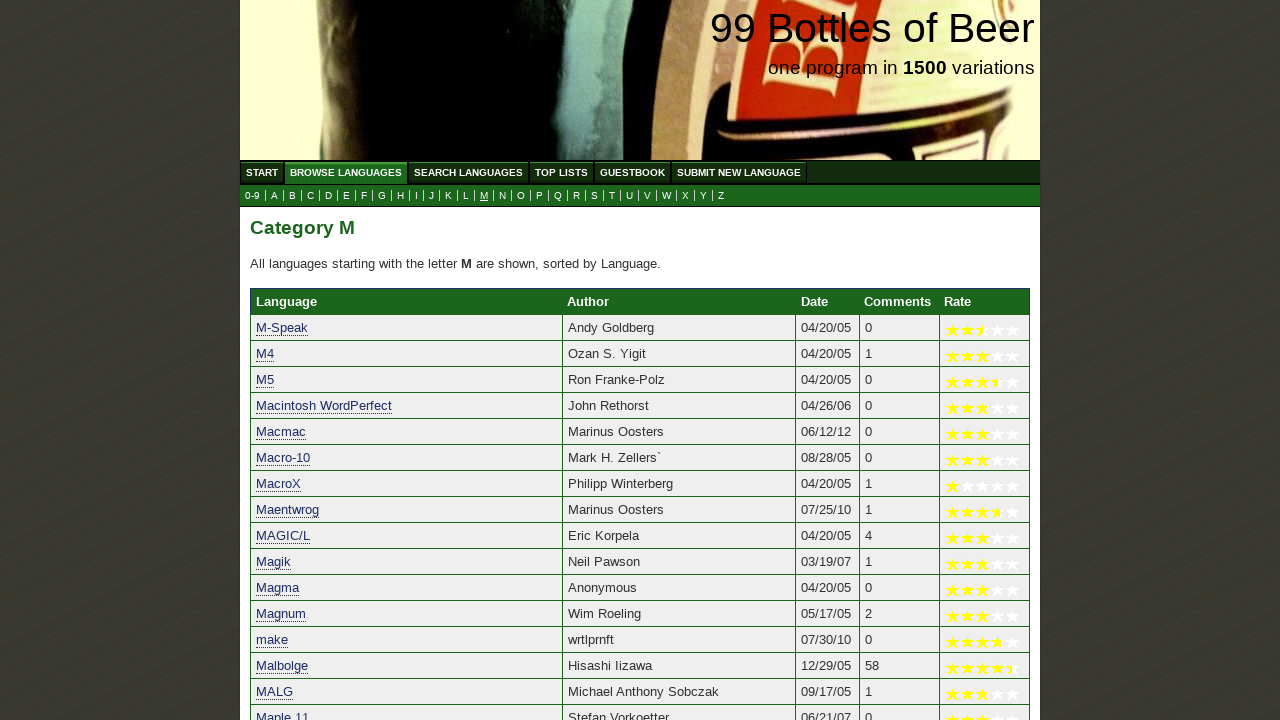